Navigates to anhtester.com and clicks on the API Testing section link

Starting URL: https://anhtester.com

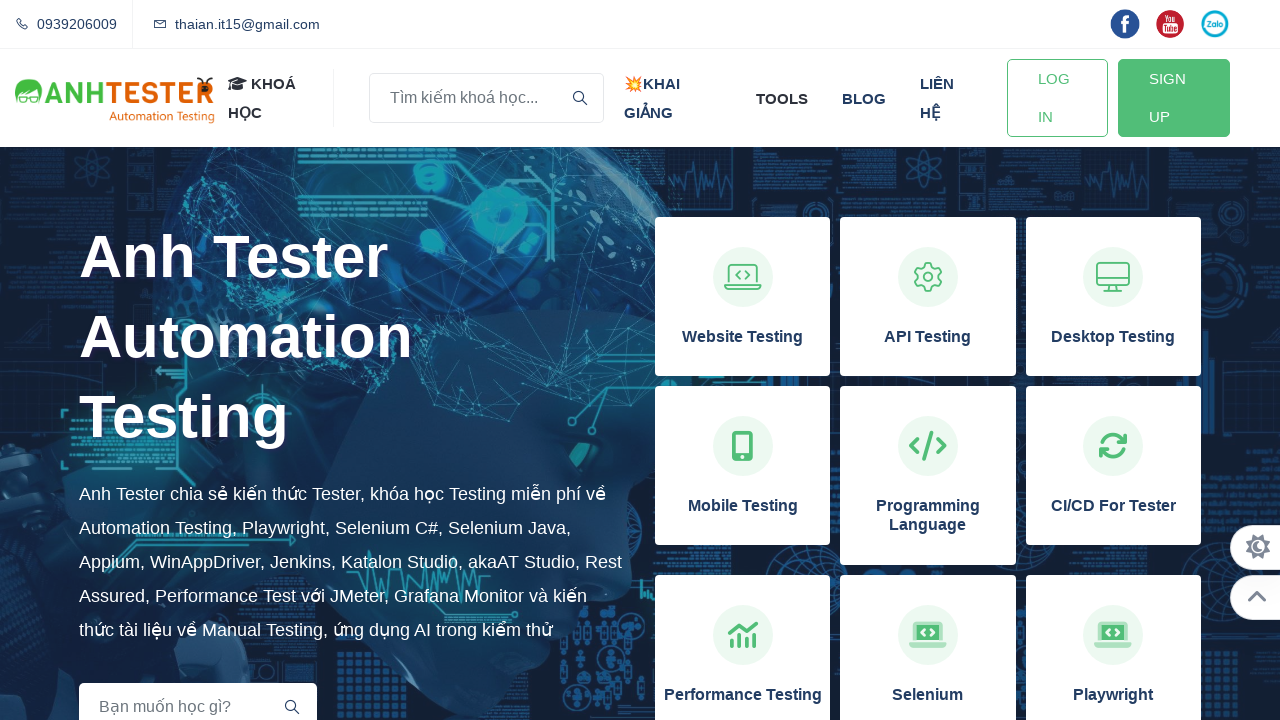

Clicked on the API Testing section link at (928, 337) on xpath=//h3[normalize-space()='API Testing']
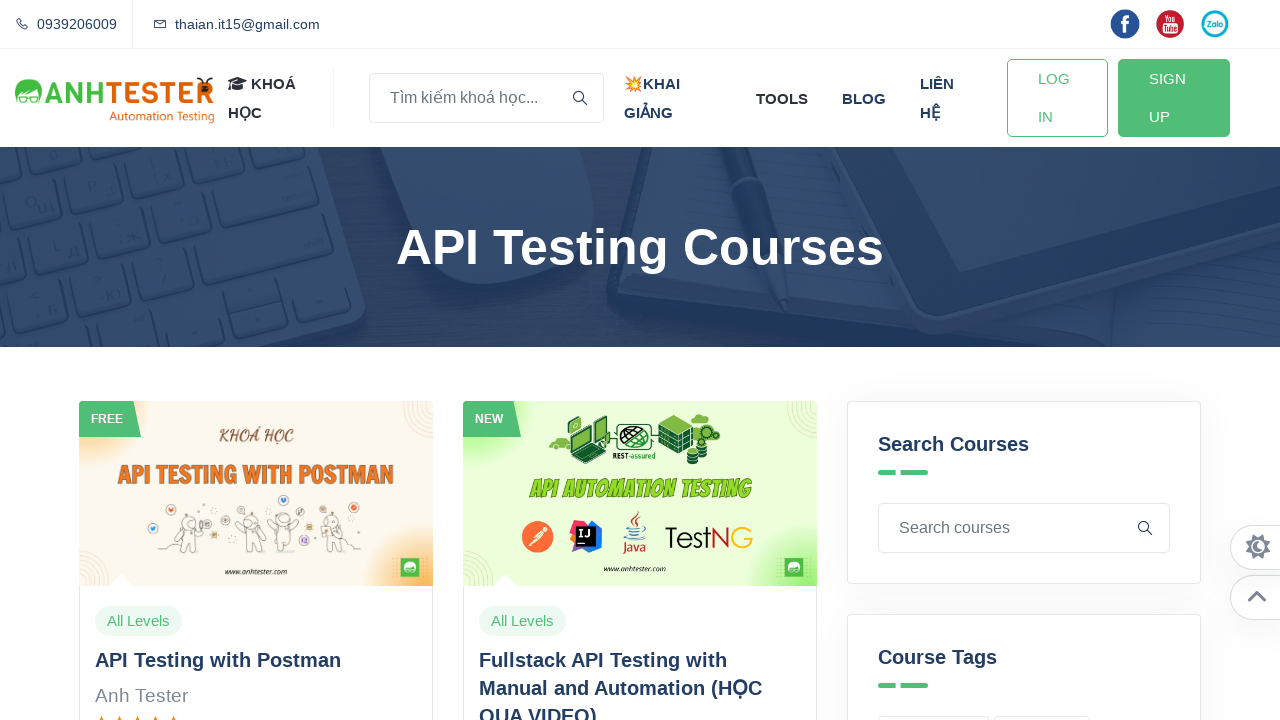

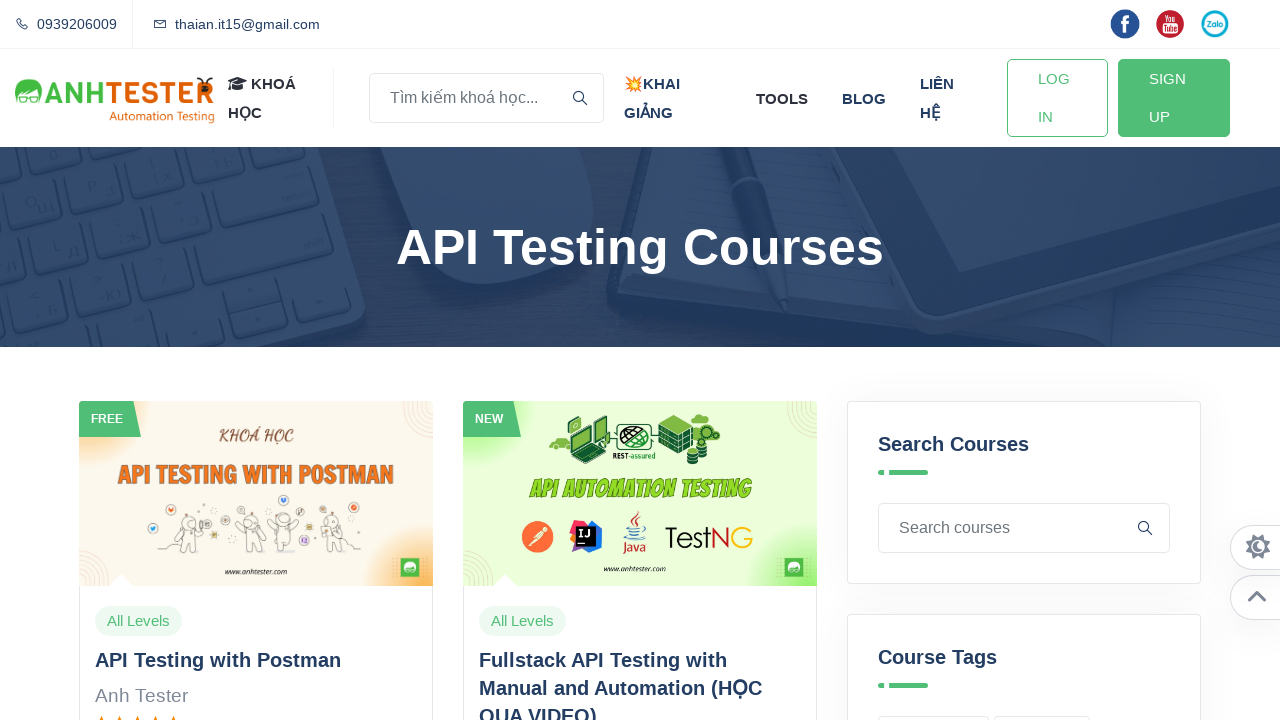